Navigates to a test page and checks a checkbox, then verifies the checkbox state changed by checking a text display element

Starting URL: https://test.k6.io/browser.php

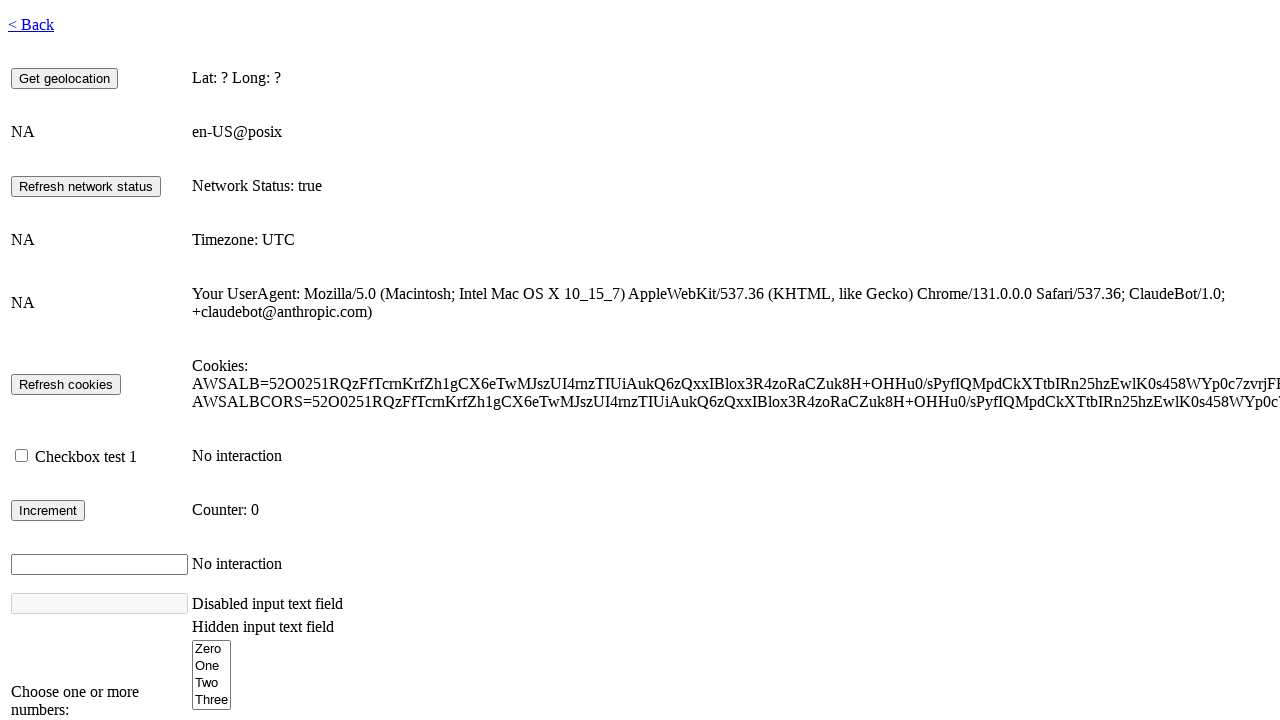

Waited for page to fully load (networkidle)
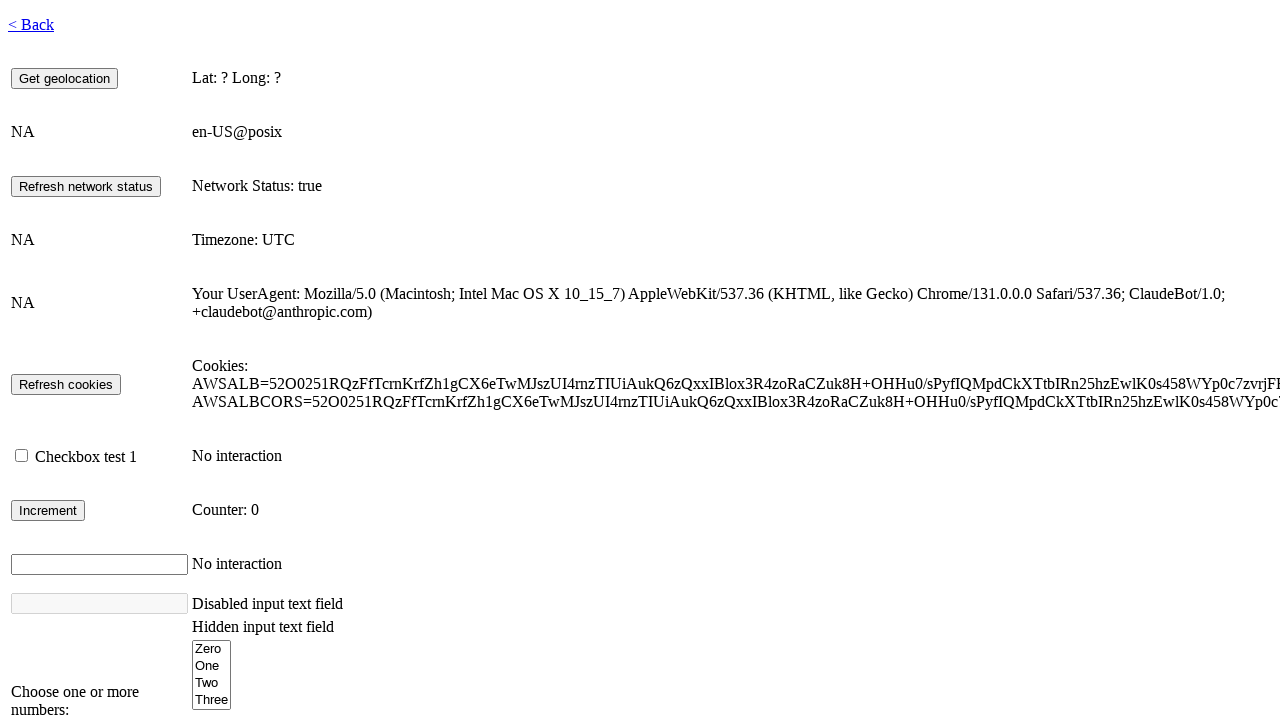

Checked the first checkbox (#checkbox1) at (22, 456) on #checkbox1
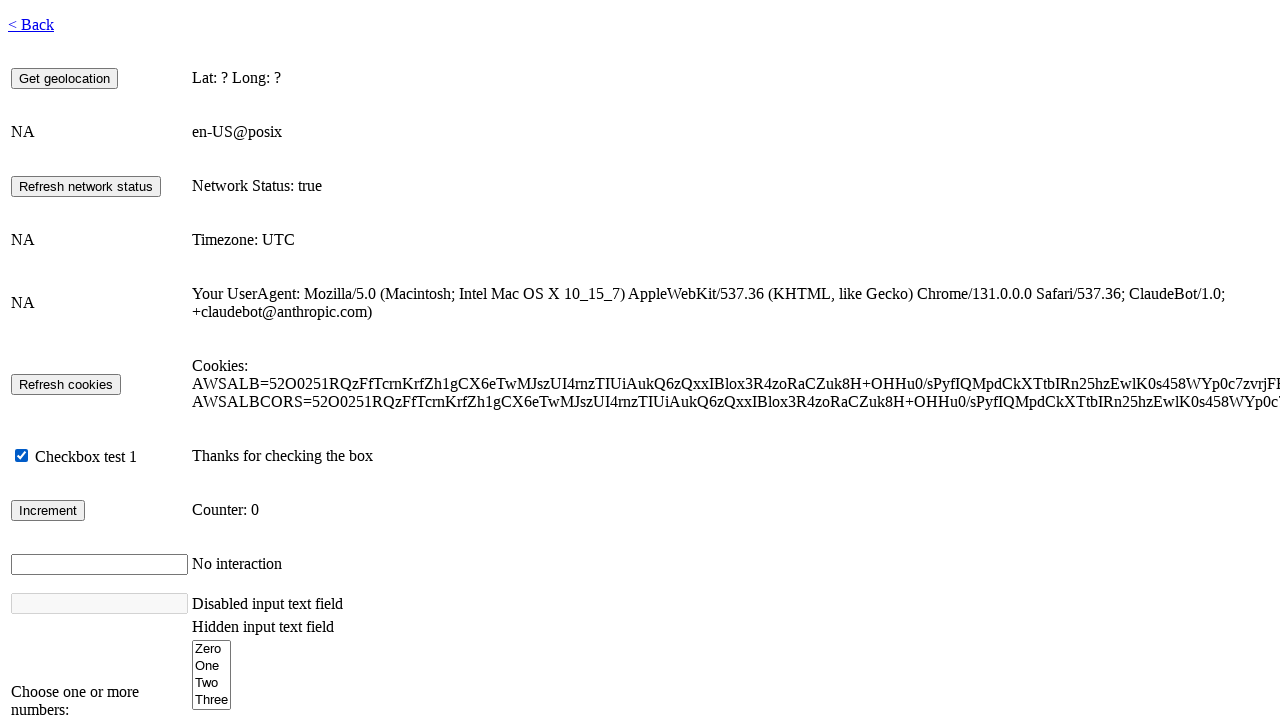

Checkbox info display element loaded (#checkbox-info-display)
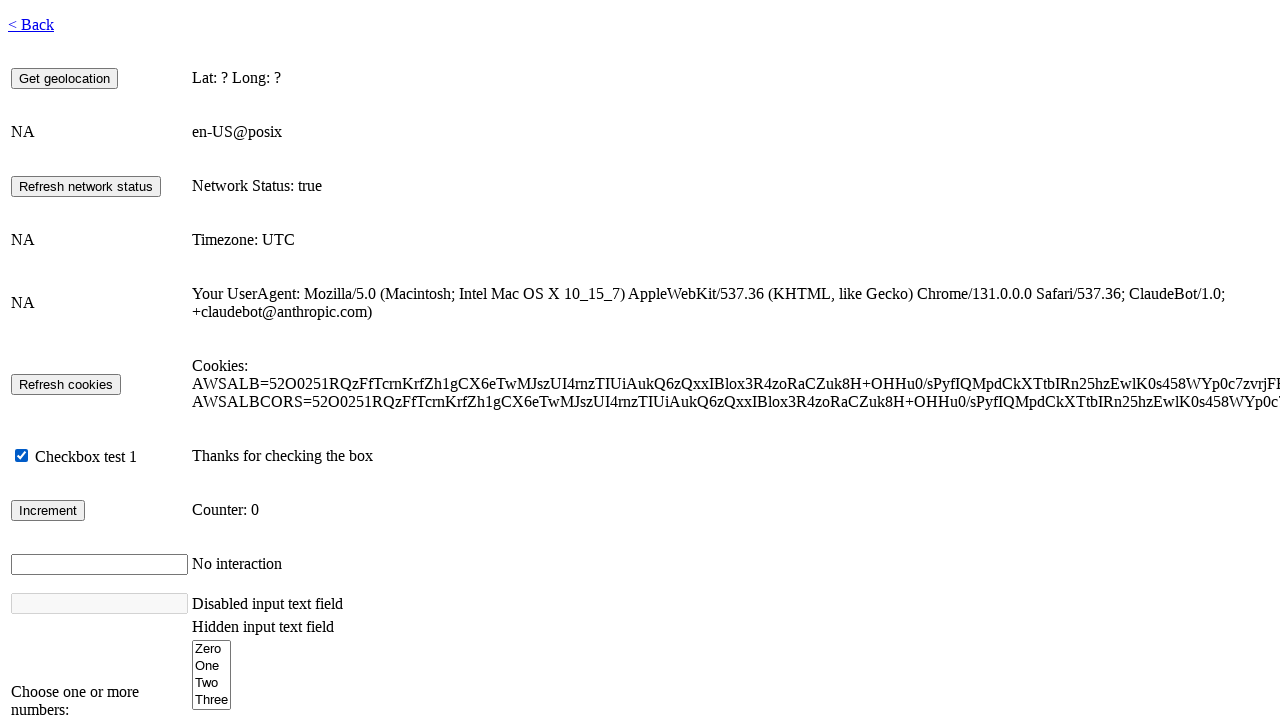

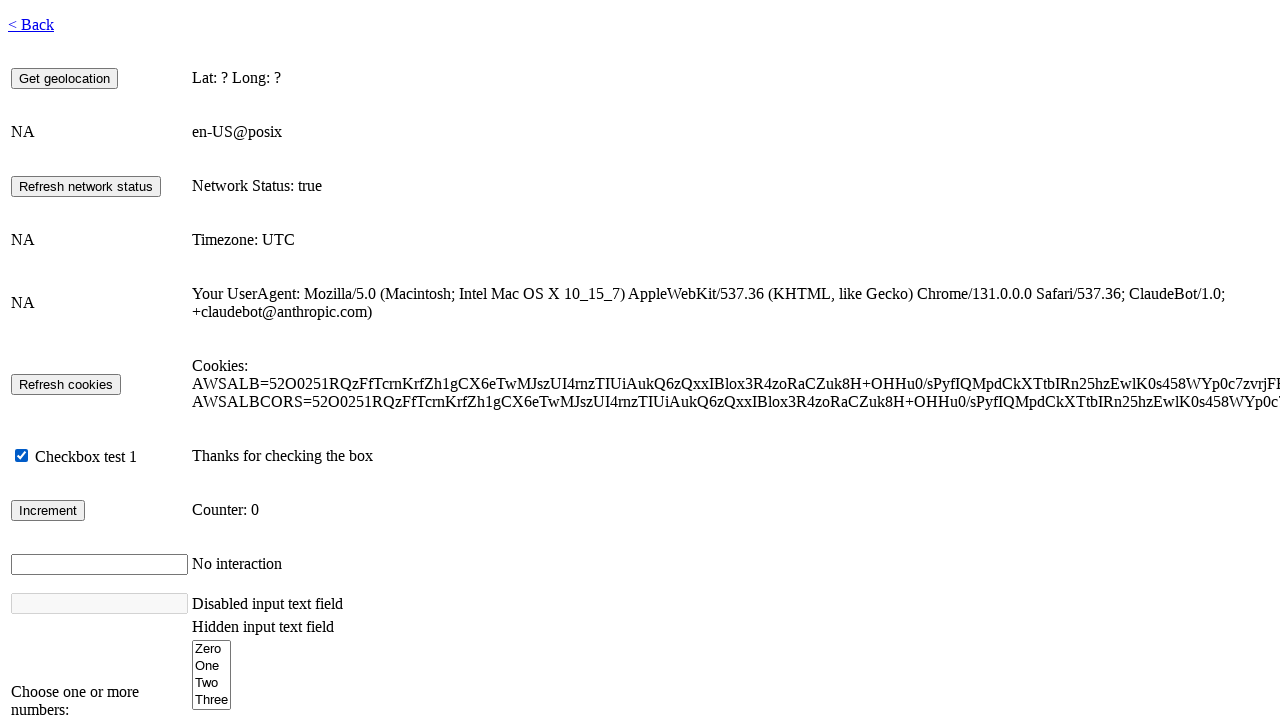